Tests deleting a record by clicking the delete icon

Starting URL: https://demoqa.com/elements

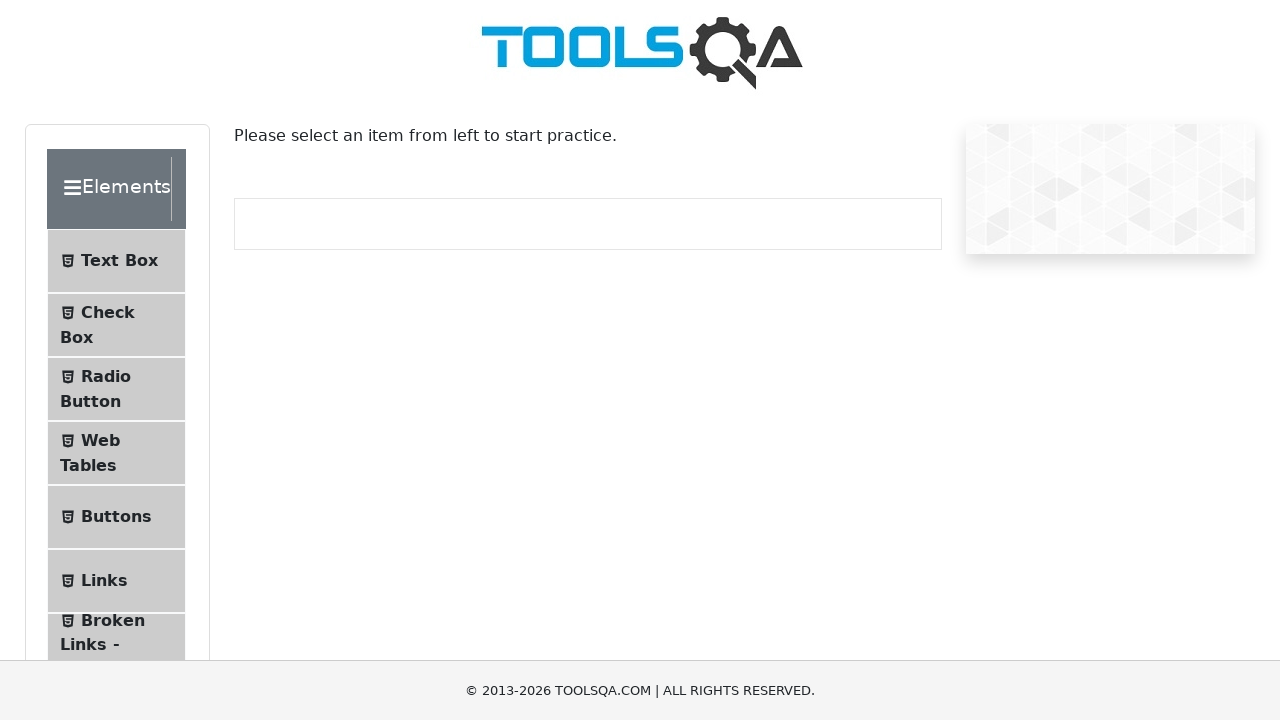

Clicked on Web Tables menu item at (116, 453) on #item-3
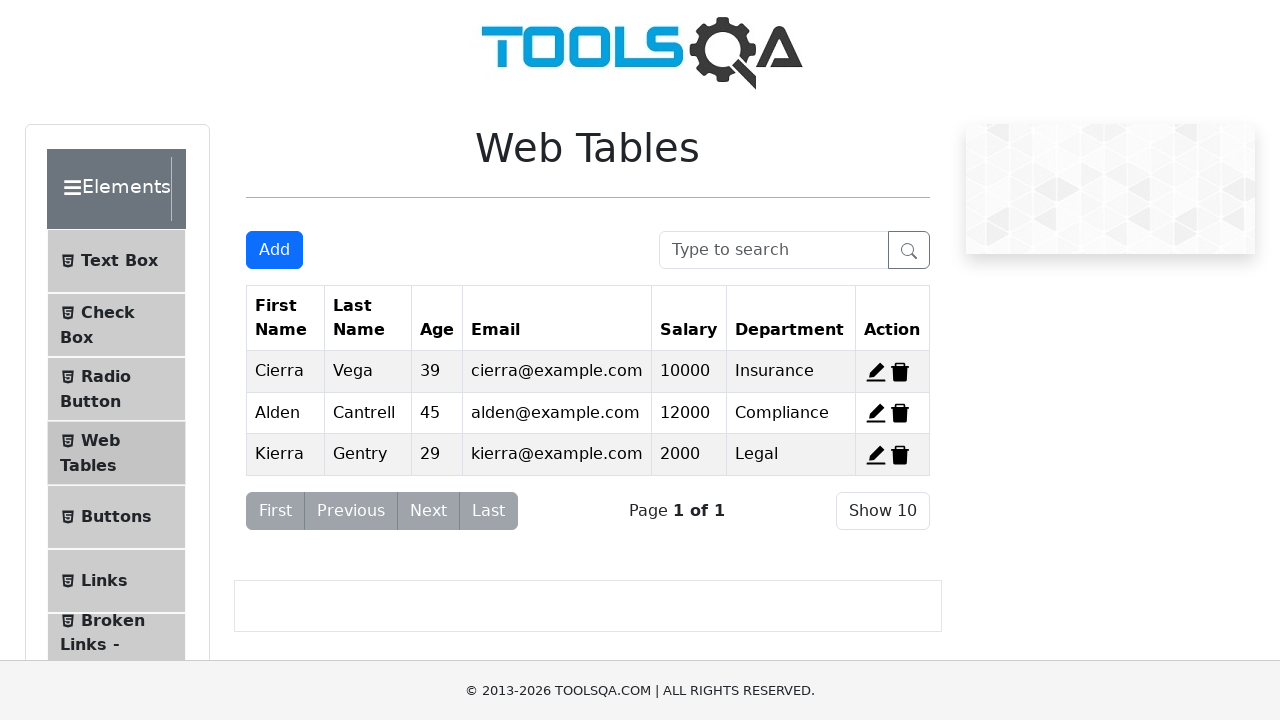

Clicked delete icon for record 1 at (900, 372) on #delete-record-1
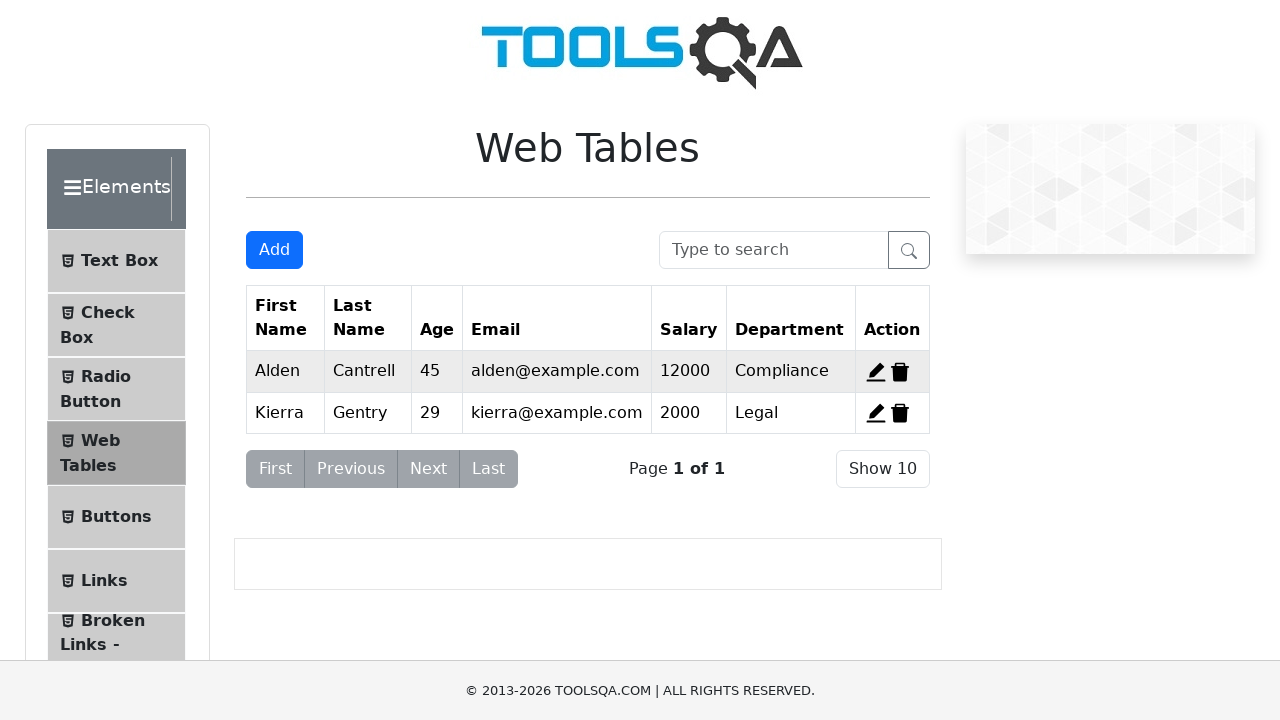

Waited 500ms for deletion to complete
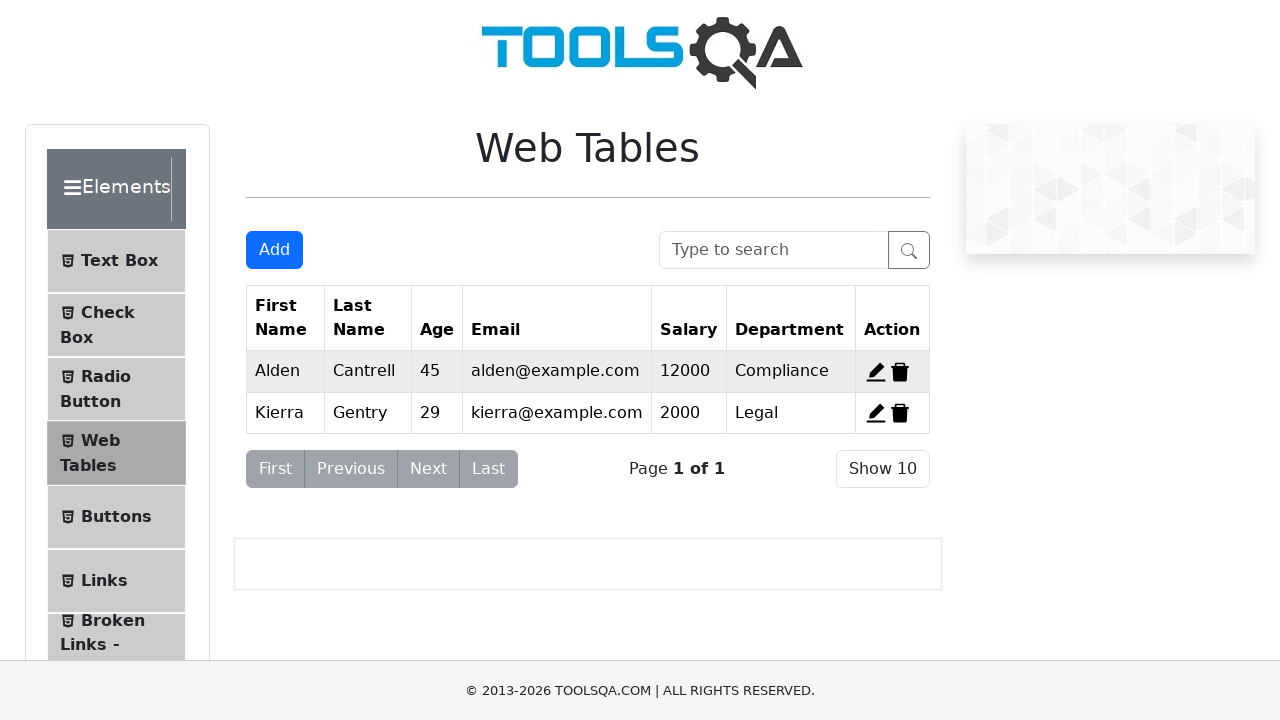

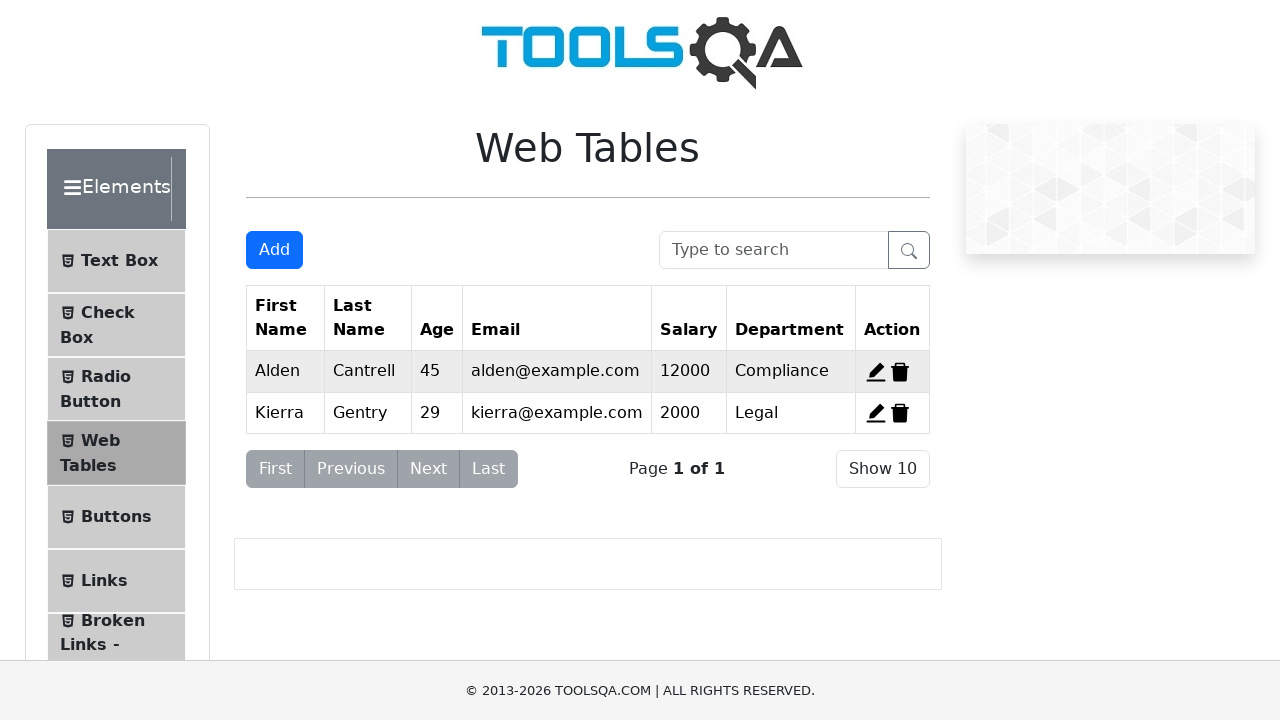